Opens a browser and navigates to the ImpactGuru website, verifying the page loads successfully.

Starting URL: https://www.impactguru.com

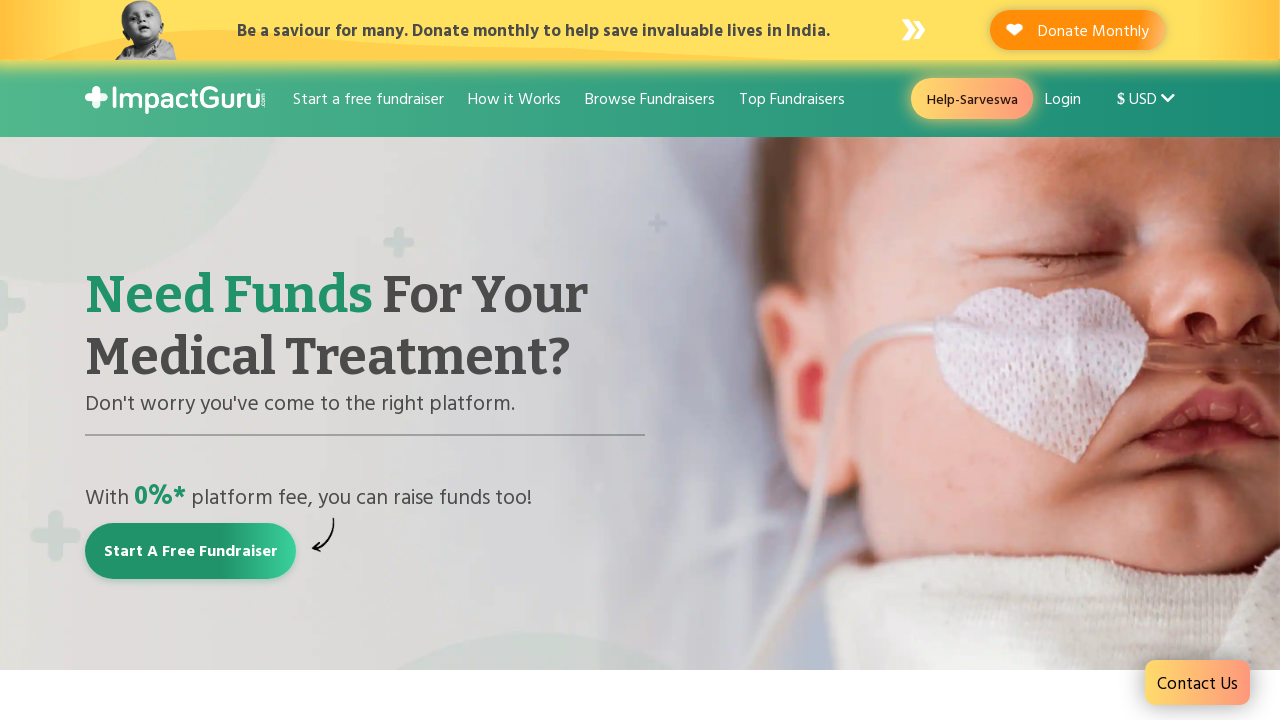

Waited for page DOM to load
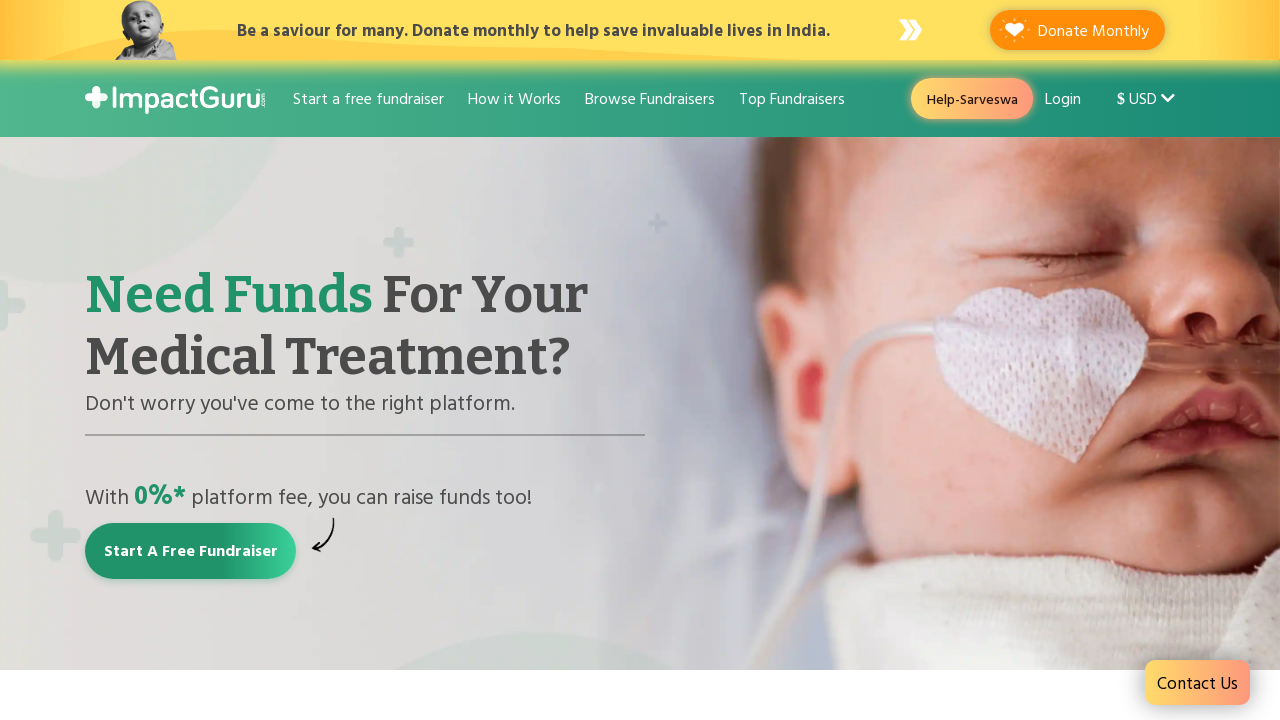

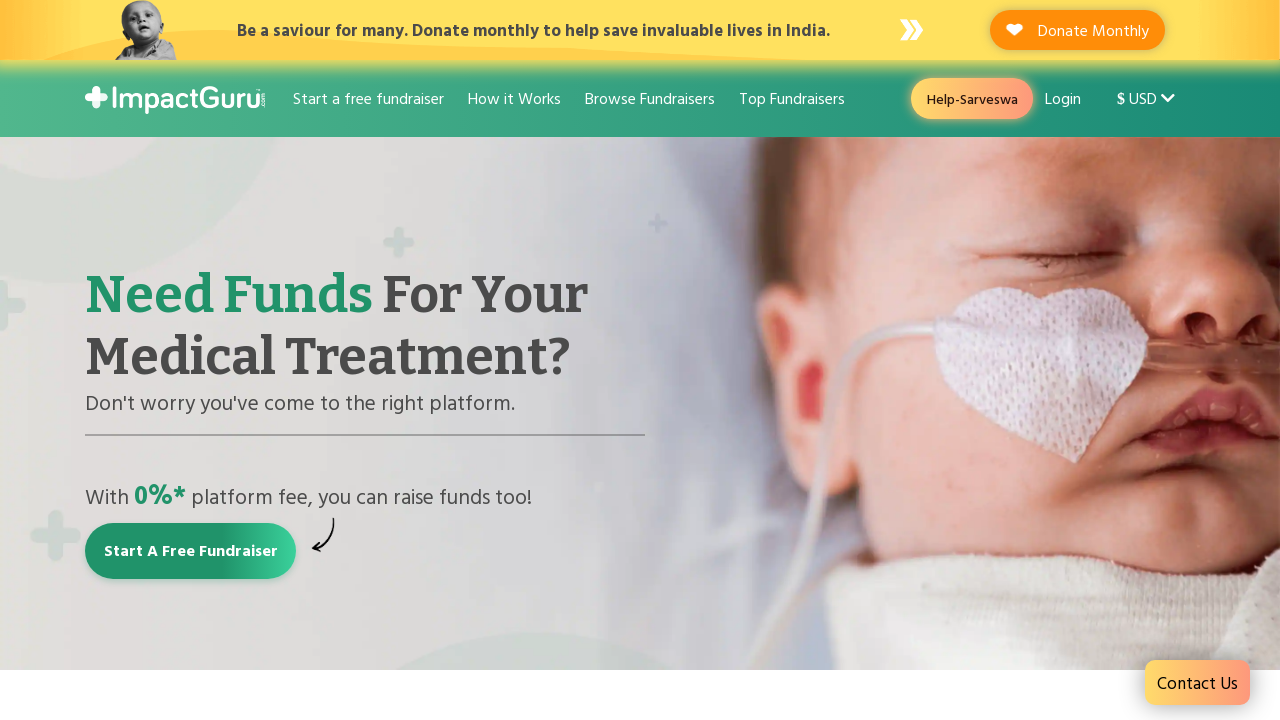